Tests marking all todo items as completed using the toggle all checkbox

Starting URL: https://demo.playwright.dev/todomvc

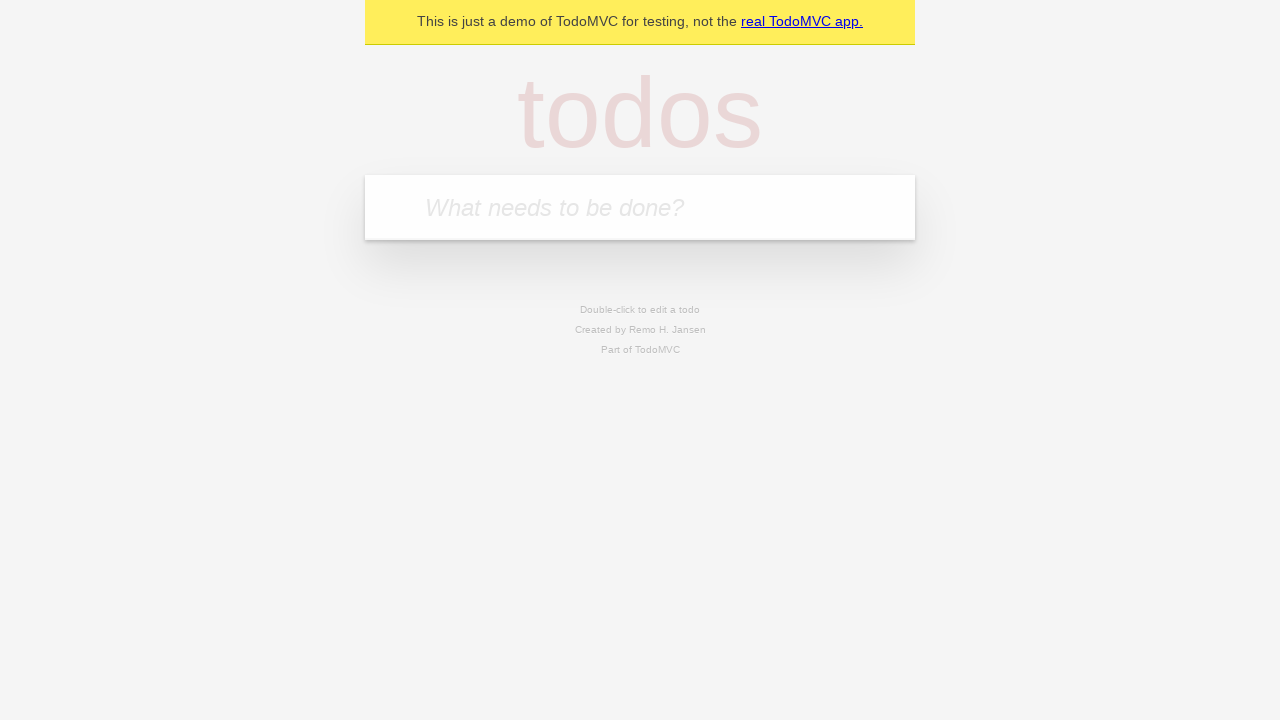

Navigated to TodoMVC demo page
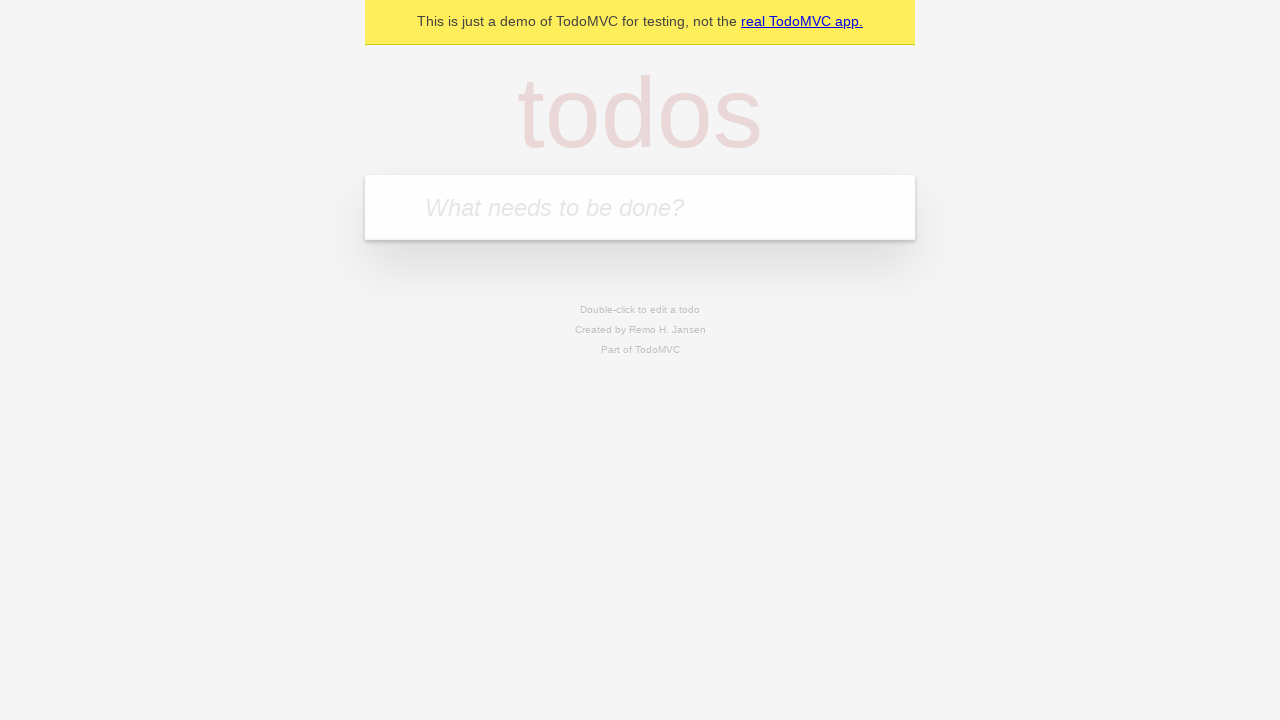

Located the 'What needs to be done?' input field
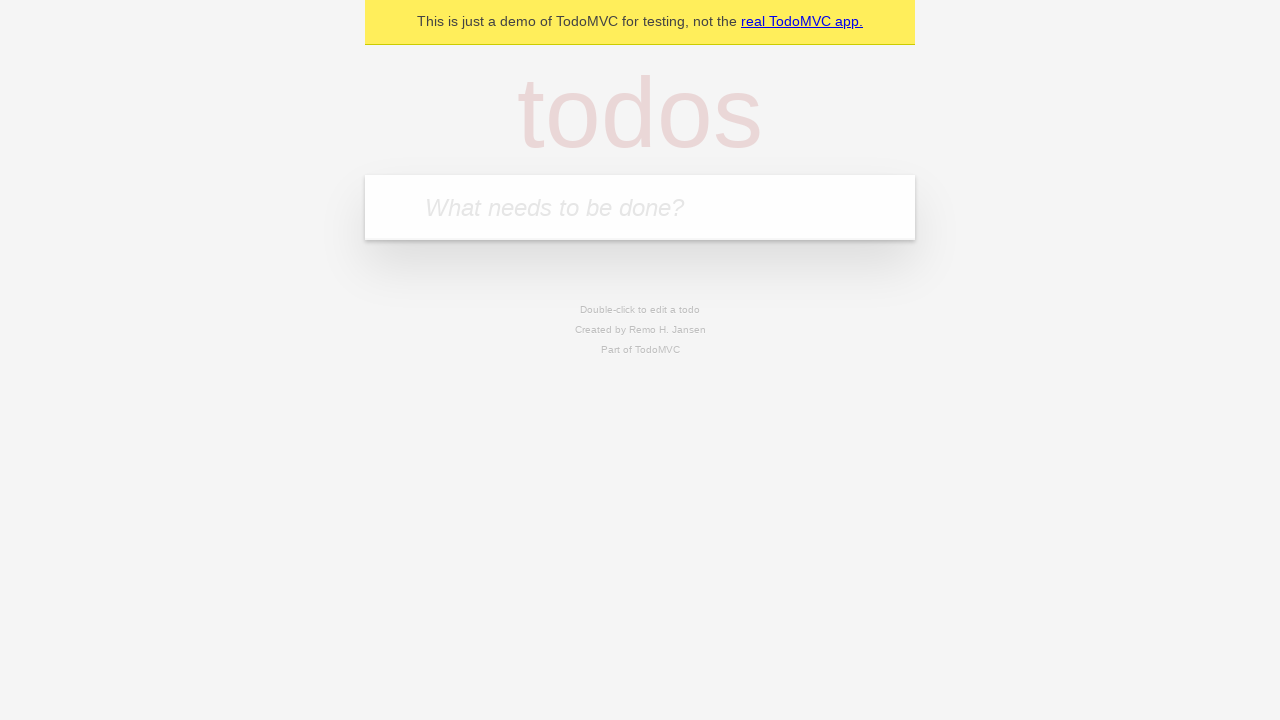

Filled todo input with 'buy some cheese' on internal:attr=[placeholder="What needs to be done?"i]
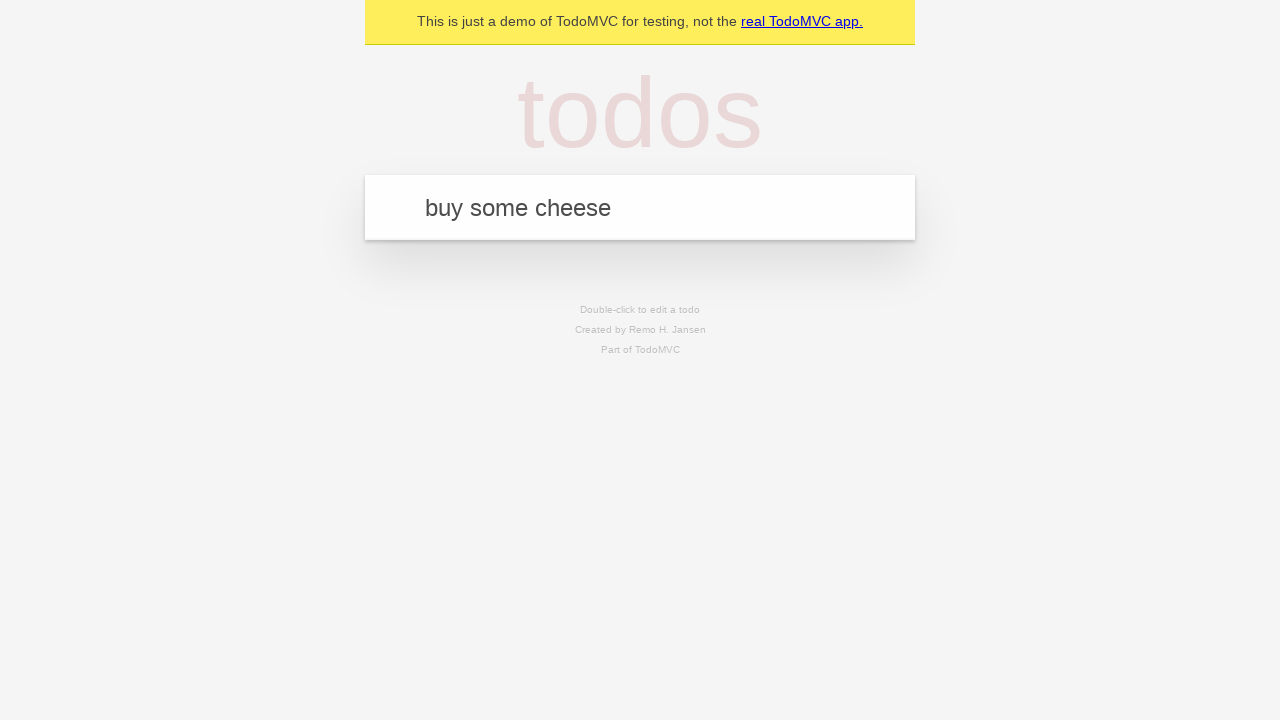

Pressed Enter to create todo 'buy some cheese' on internal:attr=[placeholder="What needs to be done?"i]
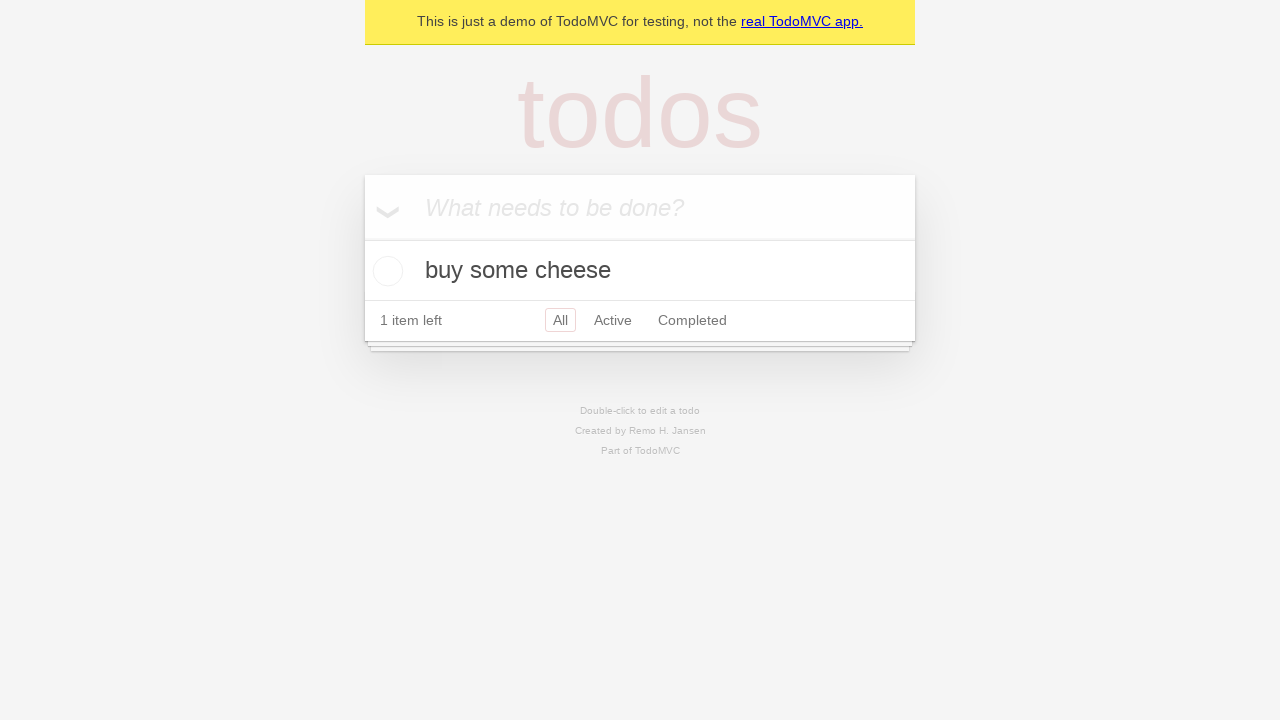

Filled todo input with 'feed the cat' on internal:attr=[placeholder="What needs to be done?"i]
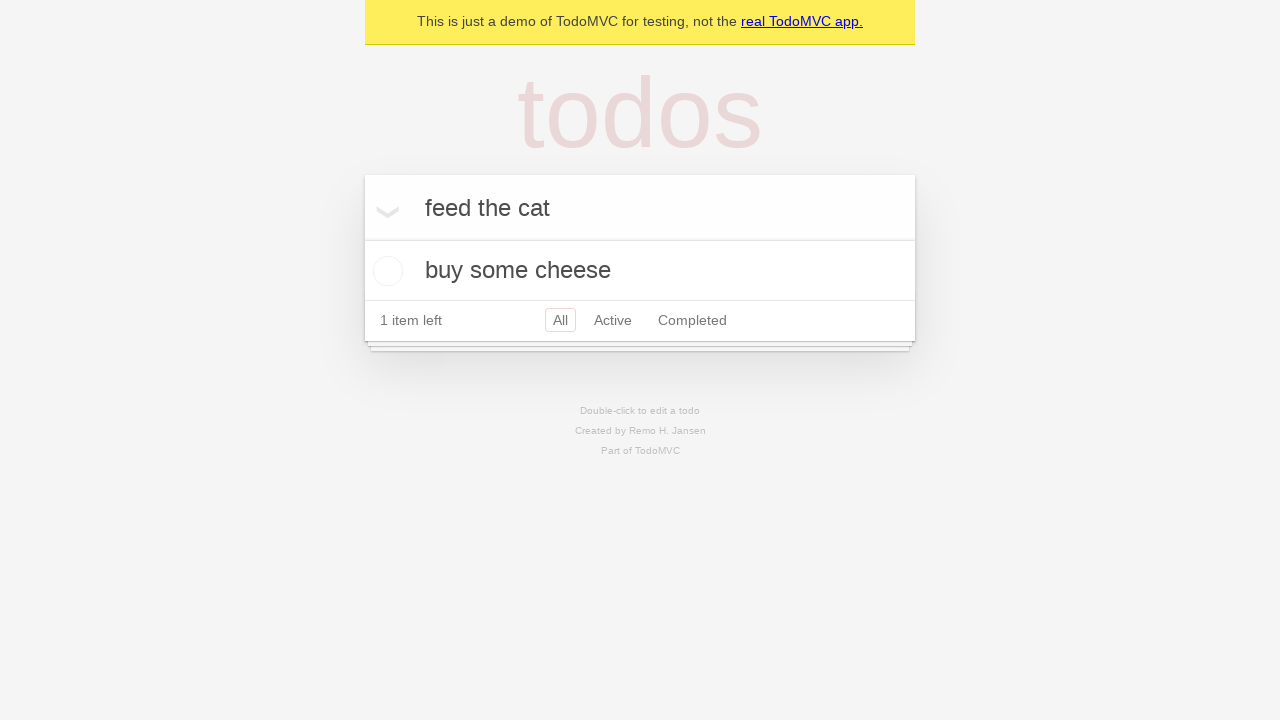

Pressed Enter to create todo 'feed the cat' on internal:attr=[placeholder="What needs to be done?"i]
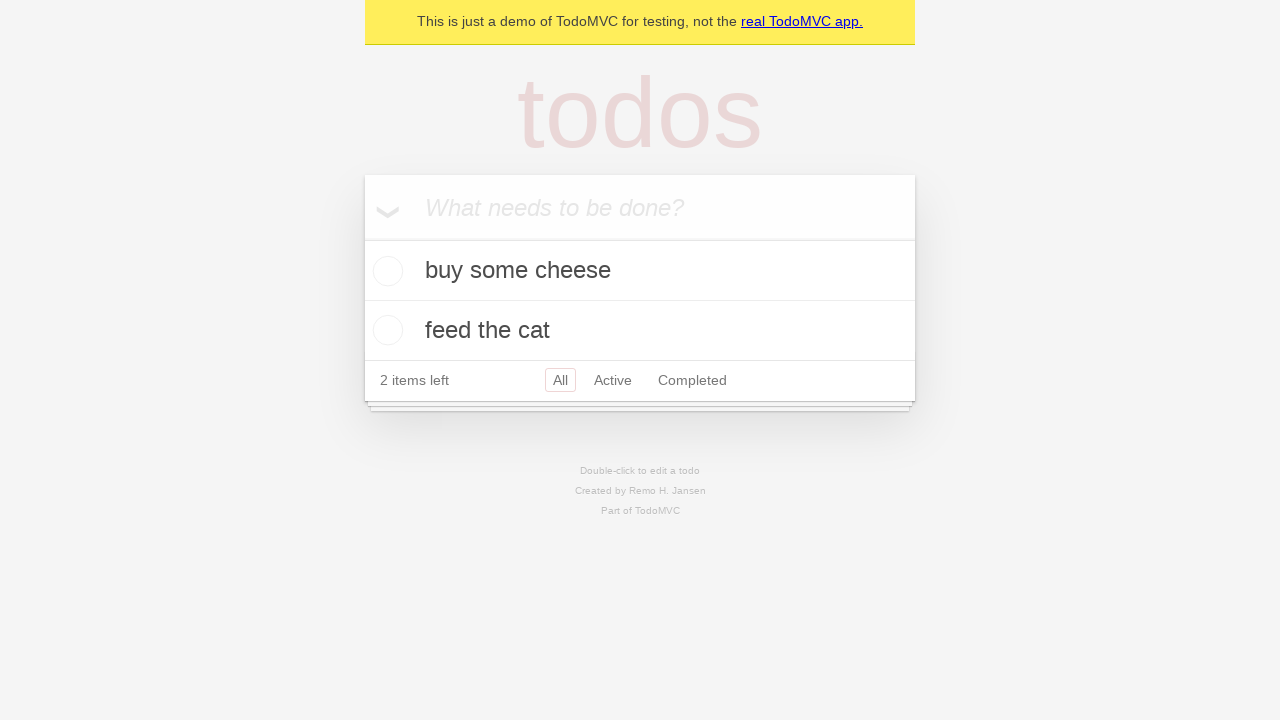

Filled todo input with 'book a doctors appointment' on internal:attr=[placeholder="What needs to be done?"i]
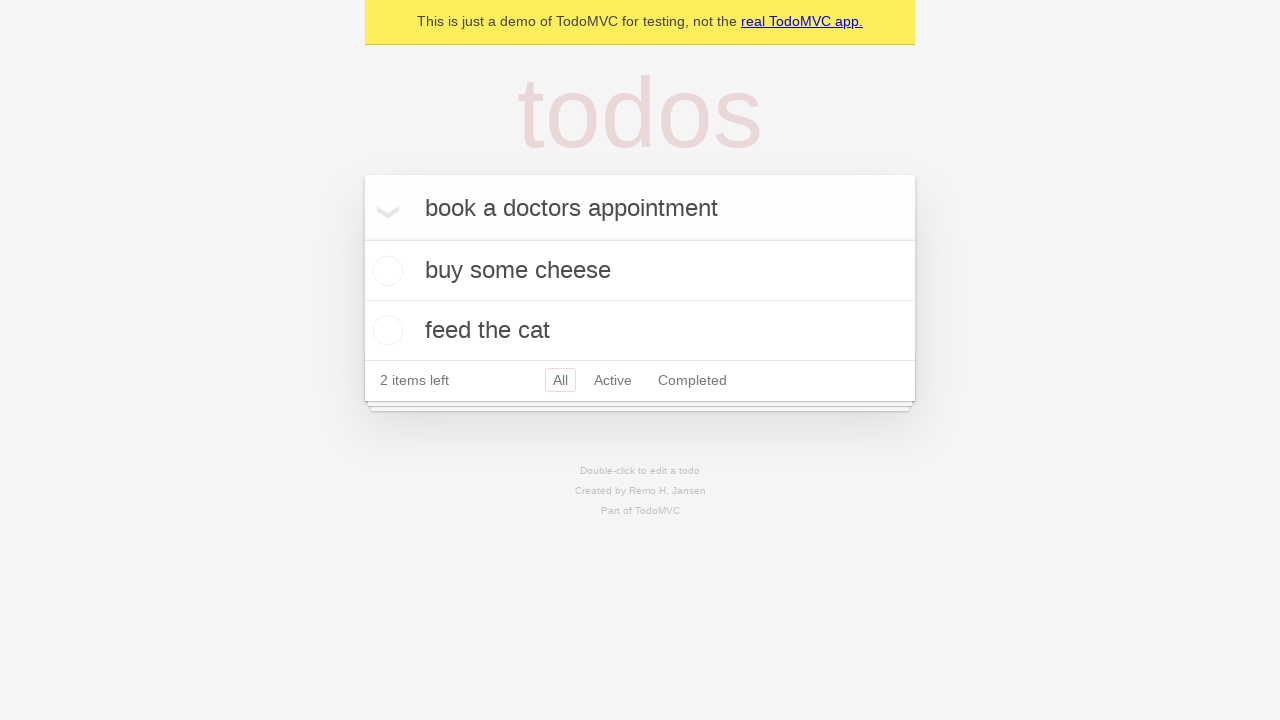

Pressed Enter to create todo 'book a doctors appointment' on internal:attr=[placeholder="What needs to be done?"i]
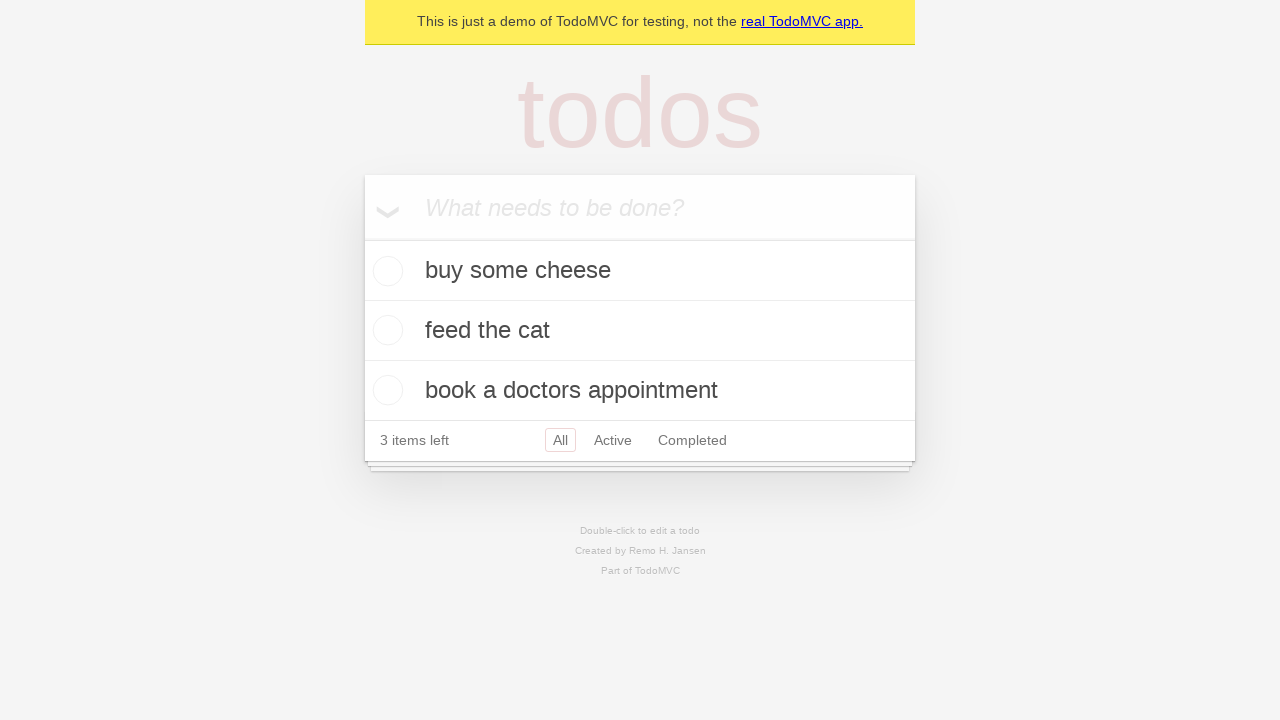

Clicked the 'Mark all as complete' checkbox at (362, 238) on internal:label="Mark all as complete"i
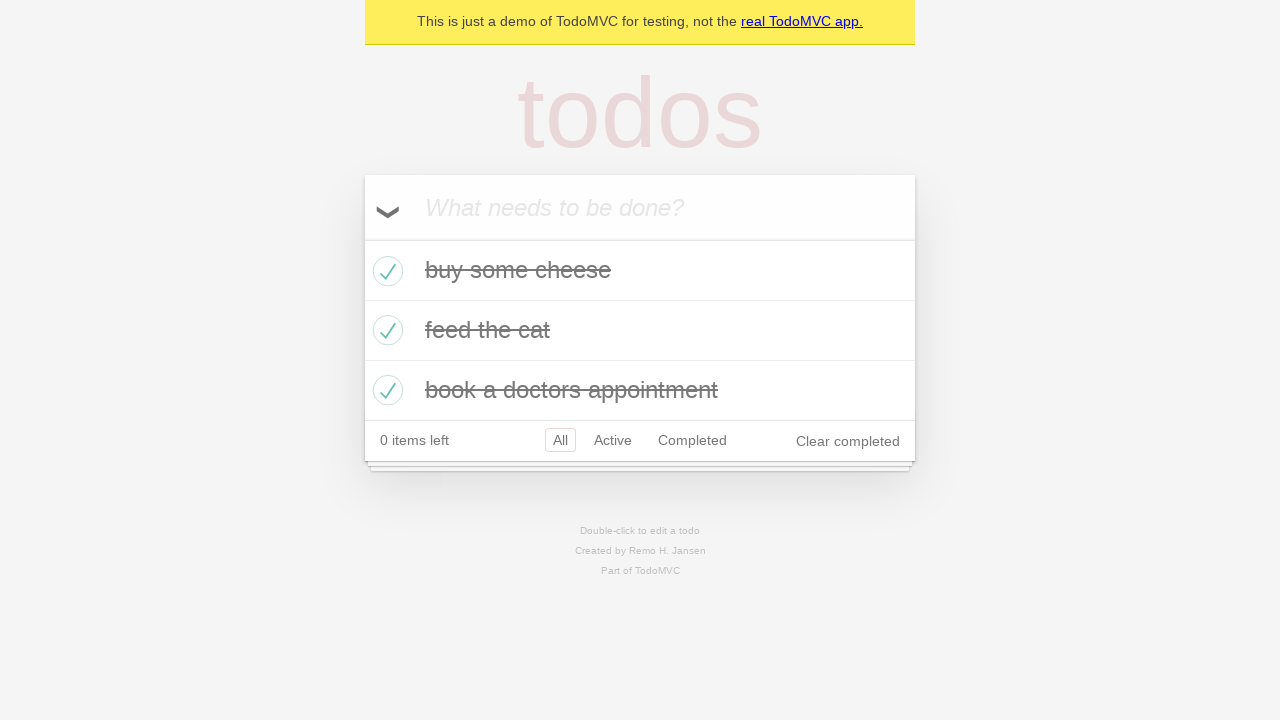

All todo items marked as completed
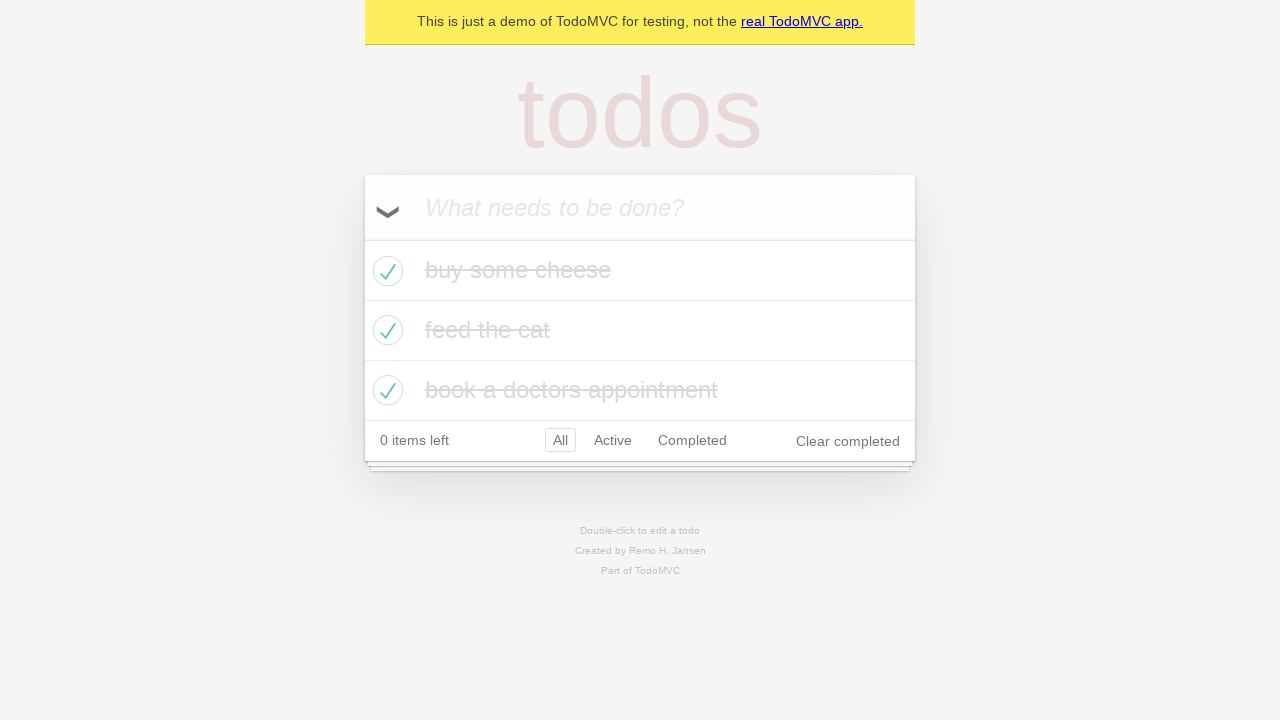

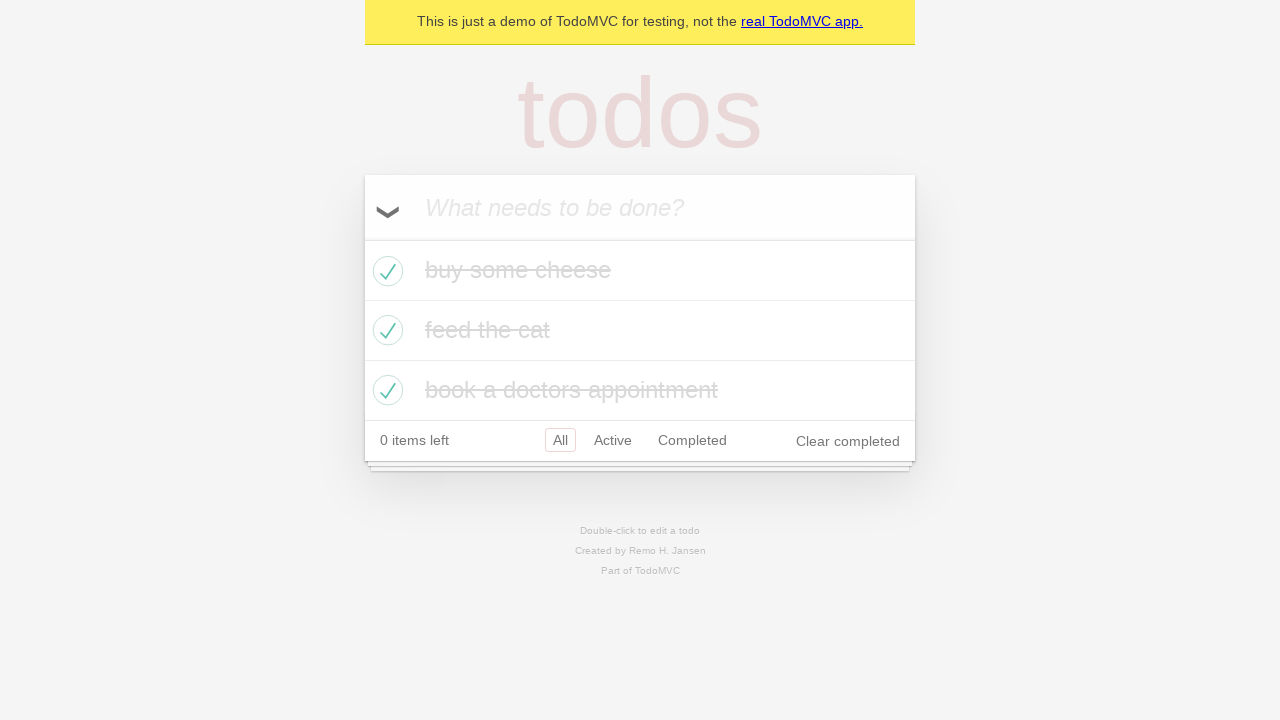